Navigates to button page and clicks a button to verify the dashboard page title

Starting URL: https://www.leafground.com/

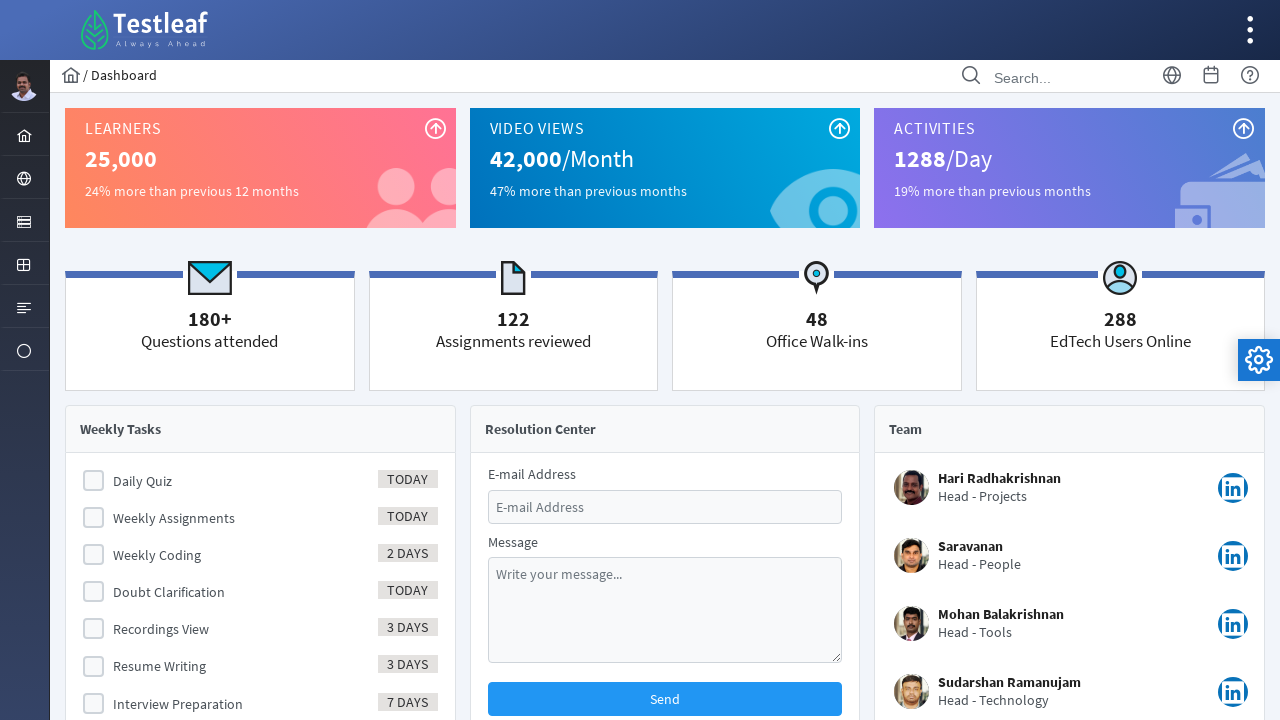

Clicked menu item to expand navigation at (24, 220) on #menuform\:j_idt40
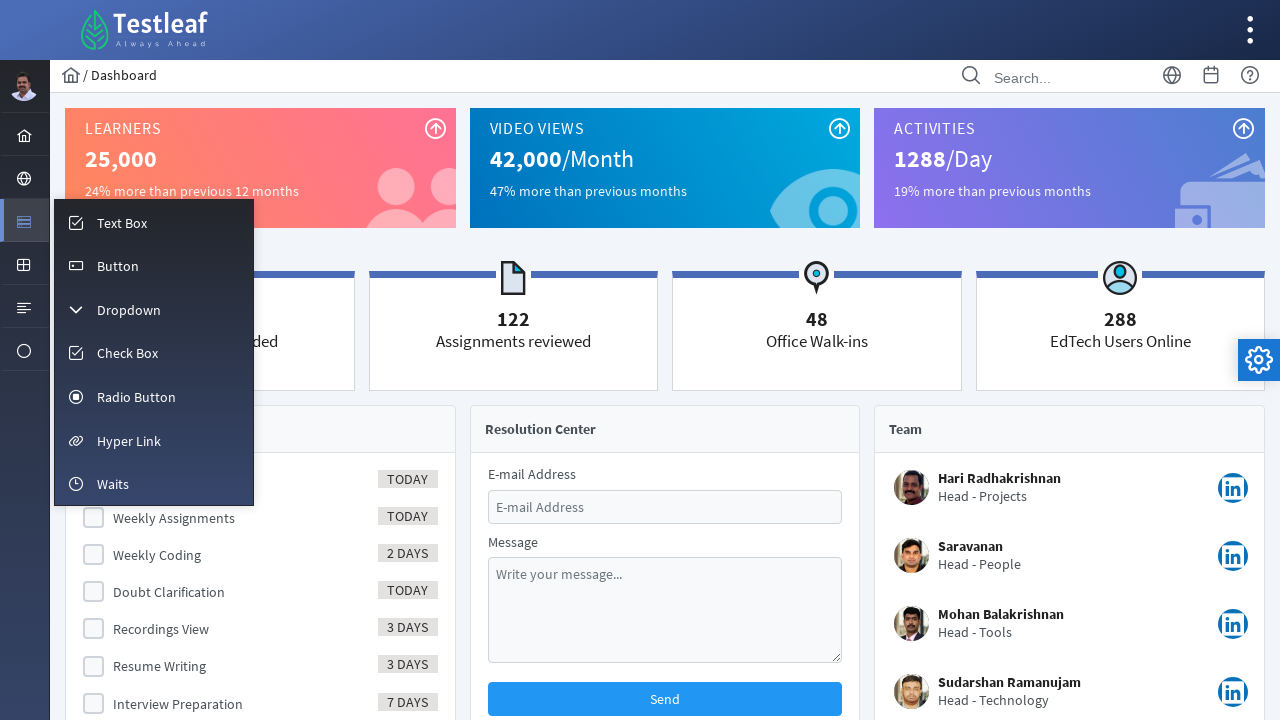

Clicked button menu option at (154, 265) on #menuform\:m_button
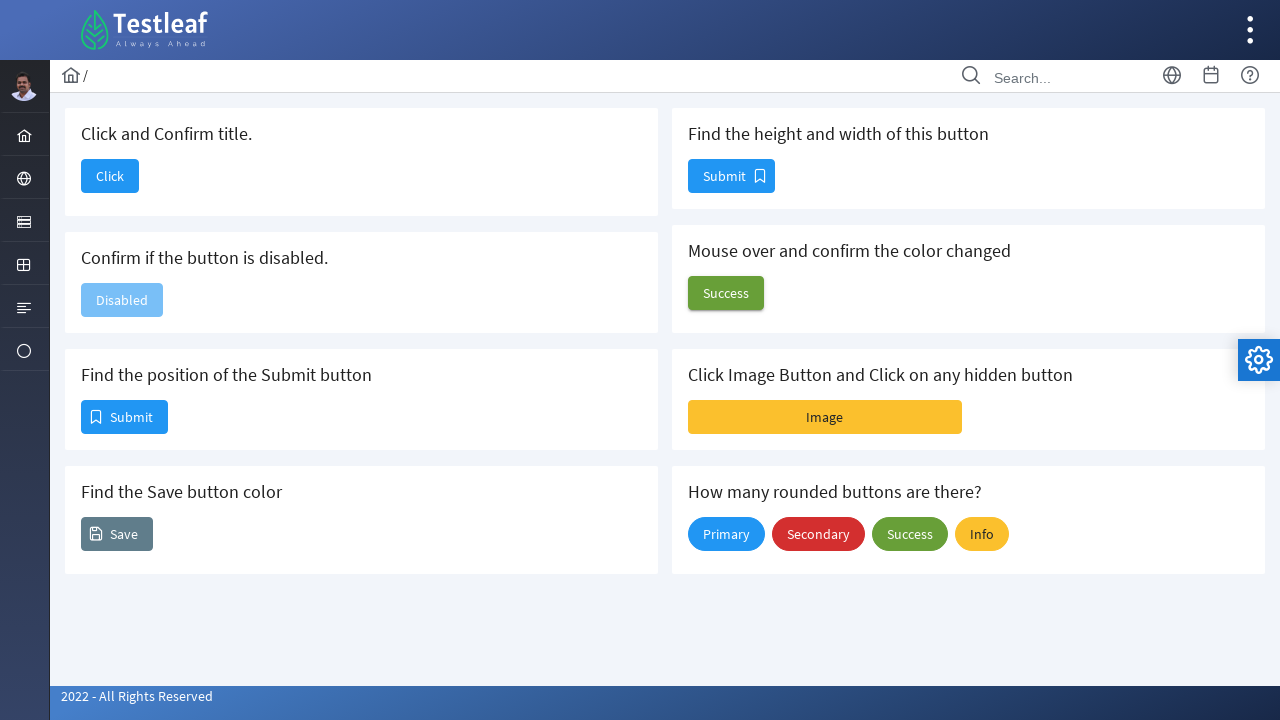

Clicked button to navigate to dashboard at (110, 176) on #j_idt88\:j_idt90
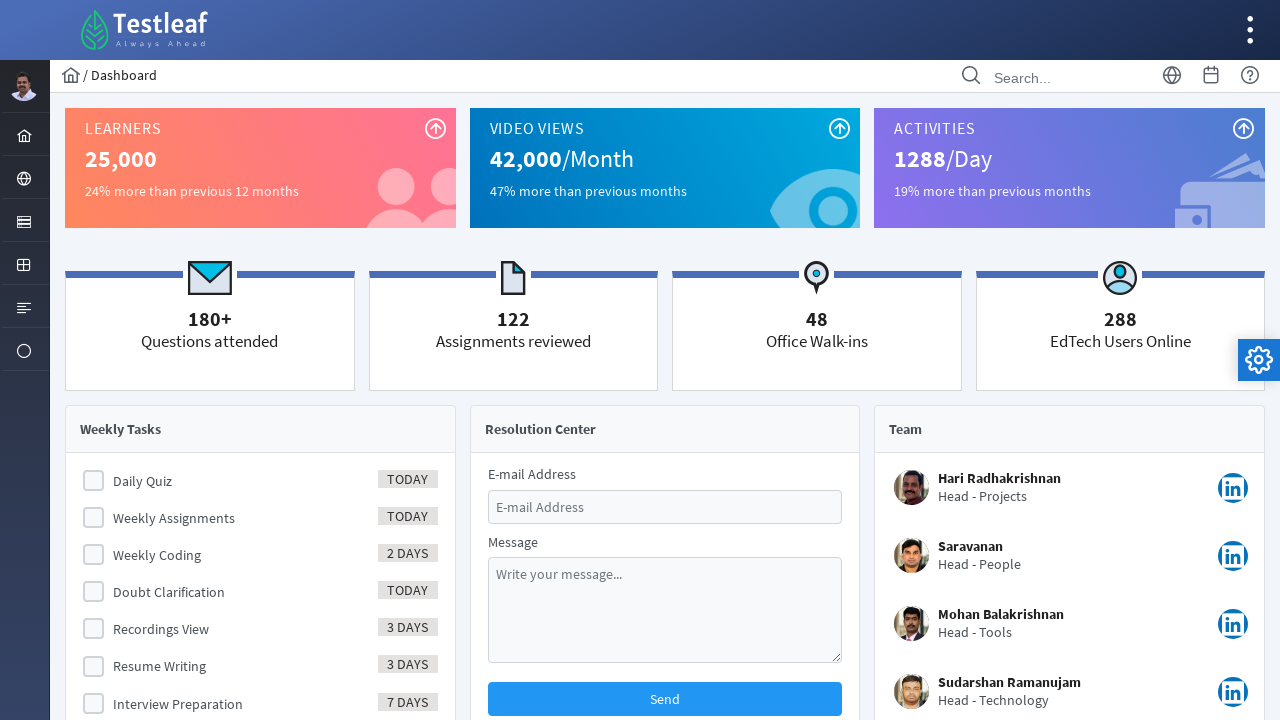

Verified Dashboard page title is displayed
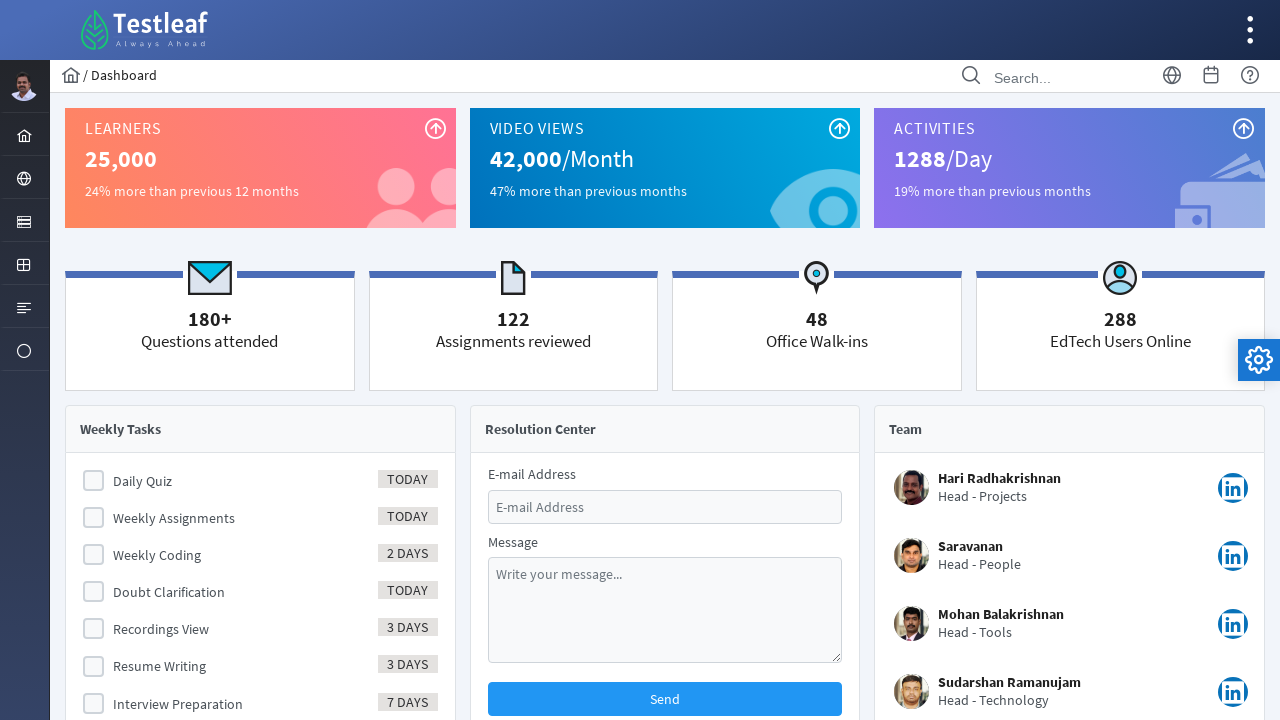

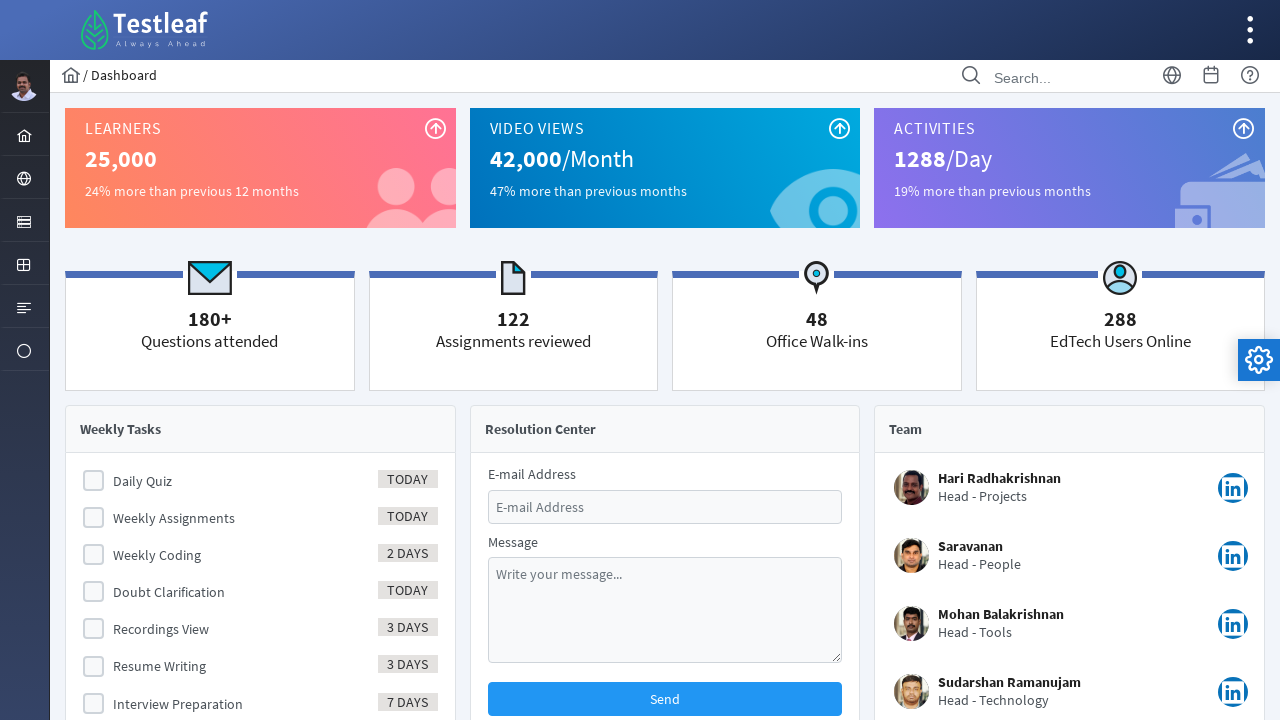